Tests that a todo item is removed when edited to an empty string

Starting URL: https://demo.playwright.dev/todomvc

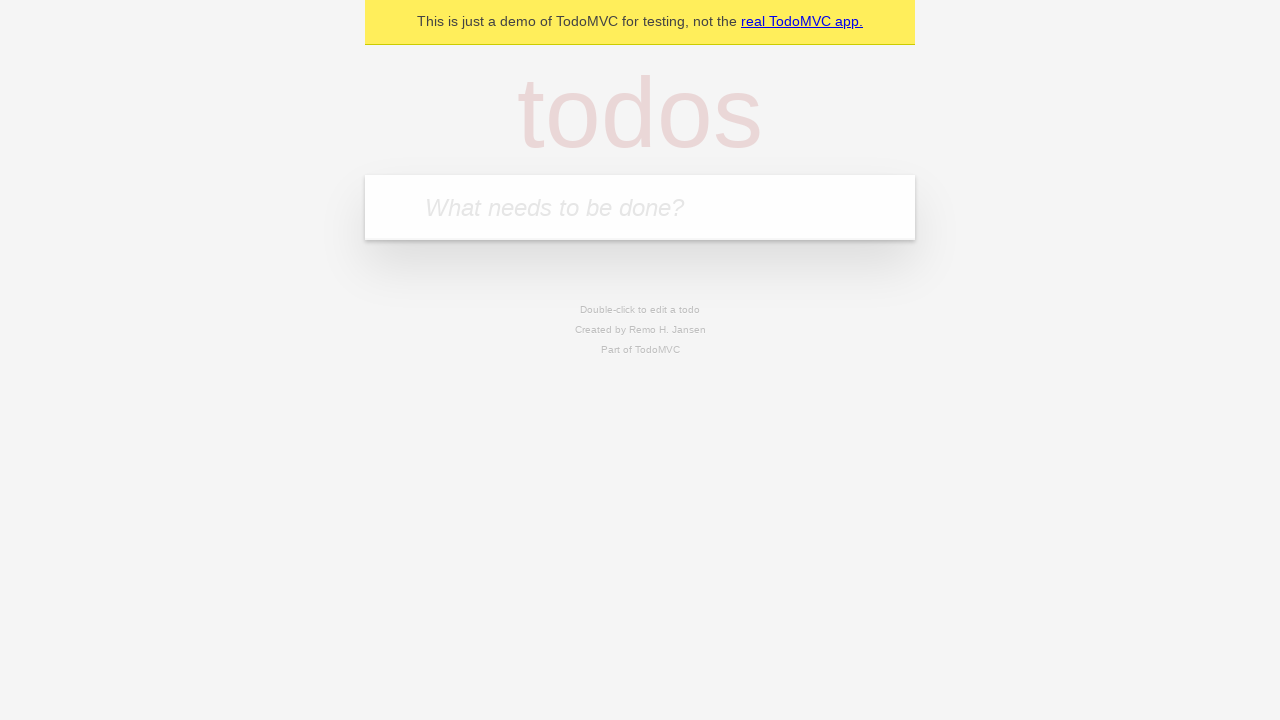

Filled todo input with 'buy some cheese' on internal:attr=[placeholder="What needs to be done?"i]
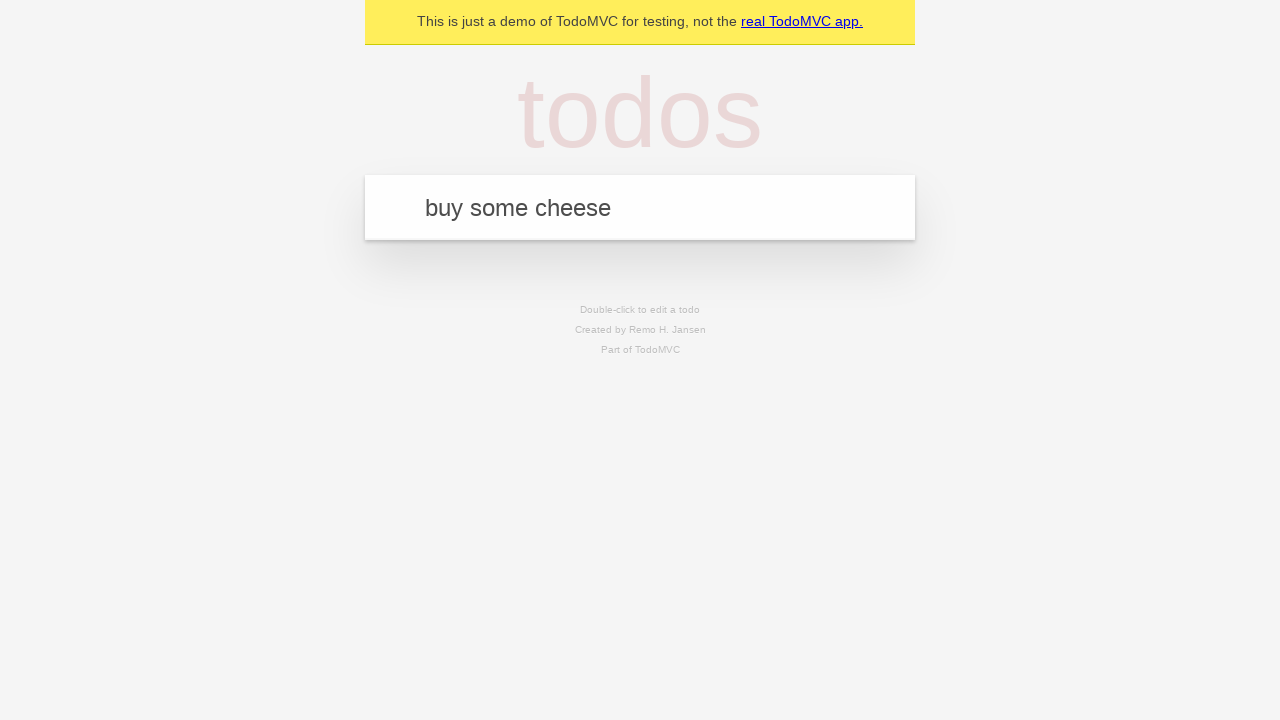

Pressed Enter to create first todo item on internal:attr=[placeholder="What needs to be done?"i]
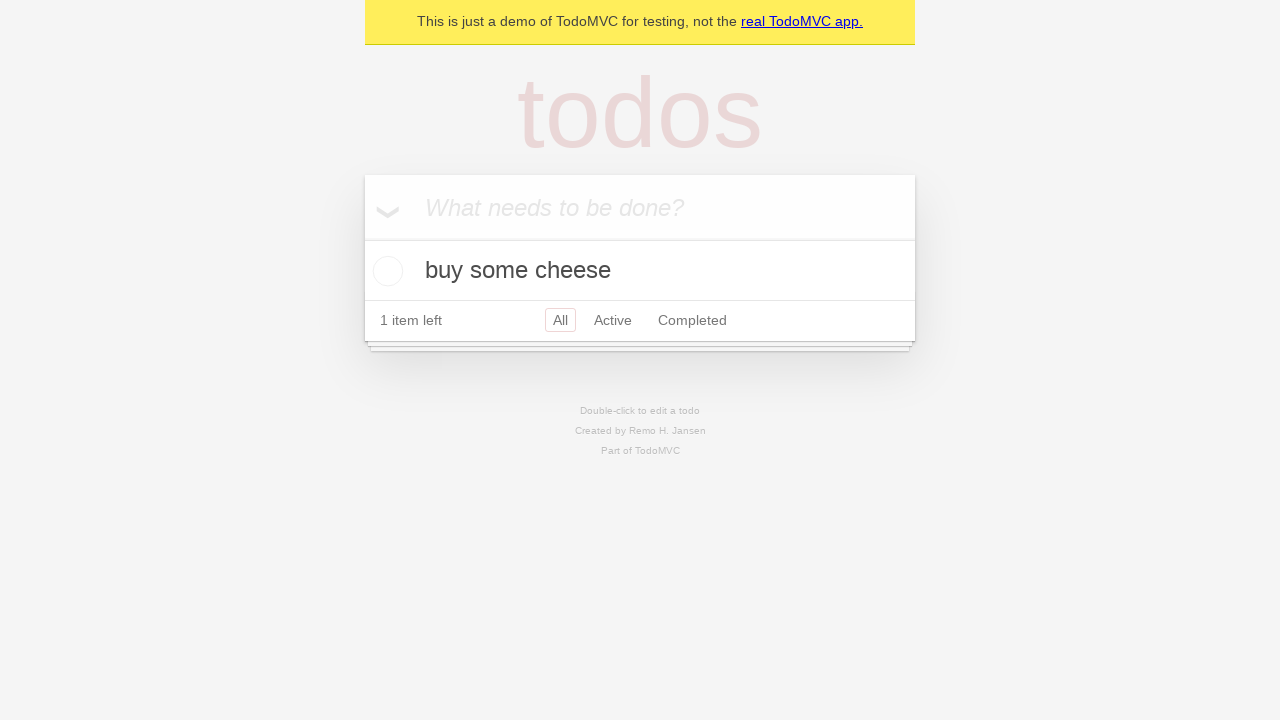

Filled todo input with 'feed the cat' on internal:attr=[placeholder="What needs to be done?"i]
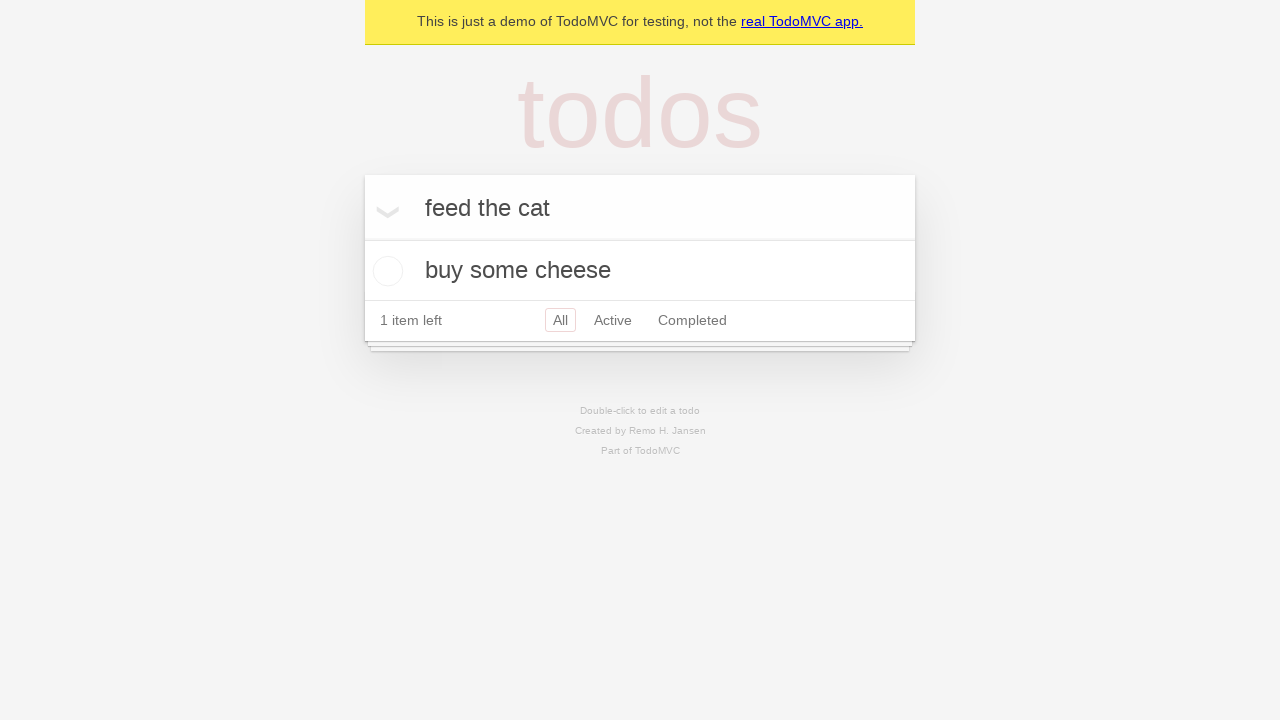

Pressed Enter to create second todo item on internal:attr=[placeholder="What needs to be done?"i]
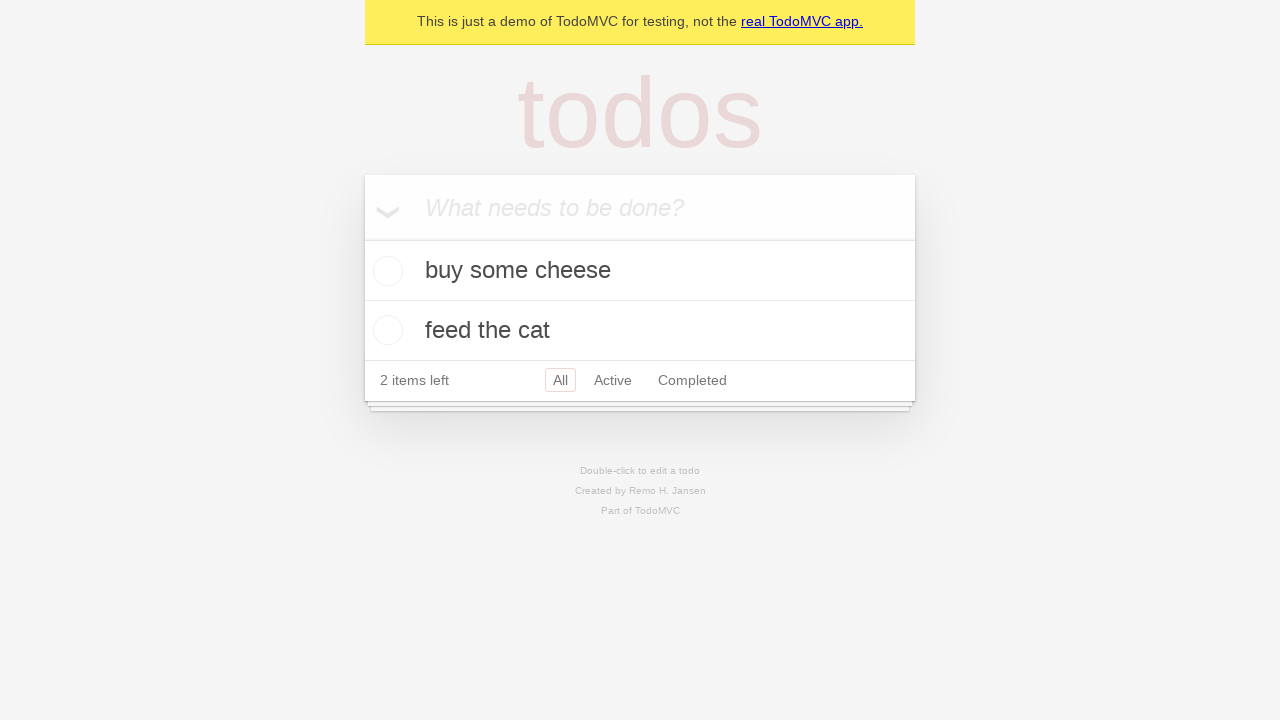

Filled todo input with 'book a doctors appointment' on internal:attr=[placeholder="What needs to be done?"i]
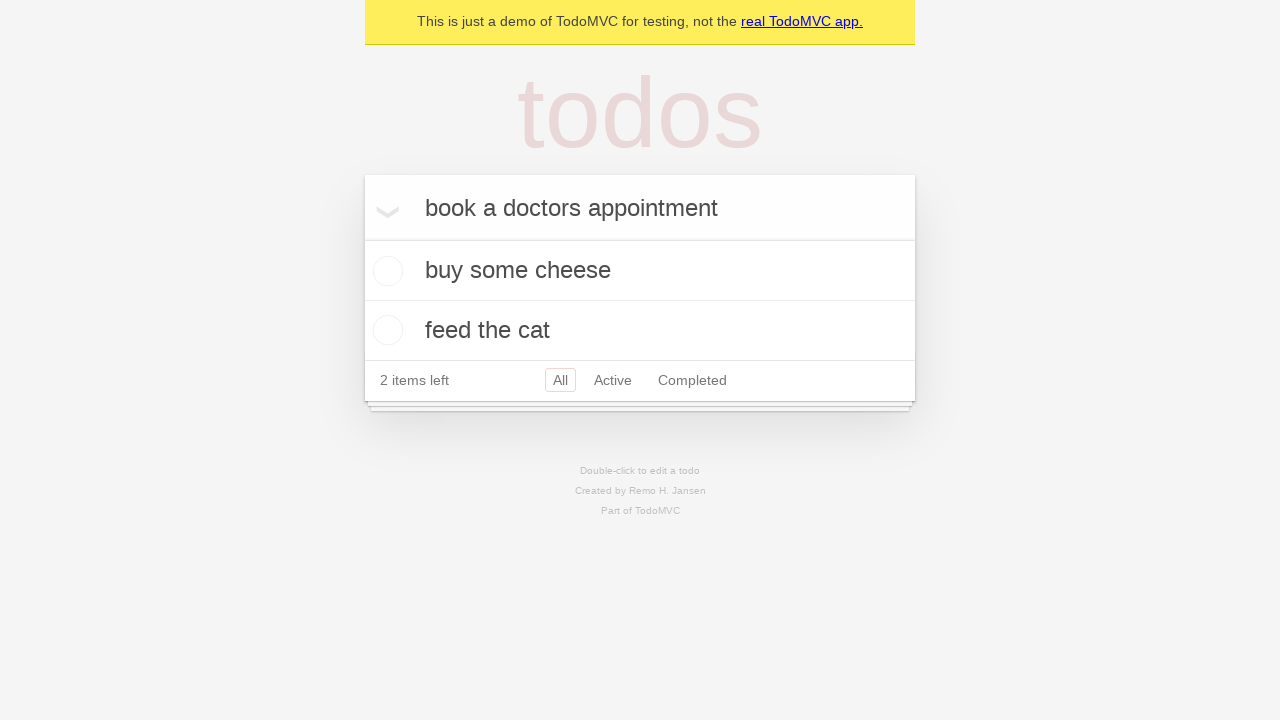

Pressed Enter to create third todo item on internal:attr=[placeholder="What needs to be done?"i]
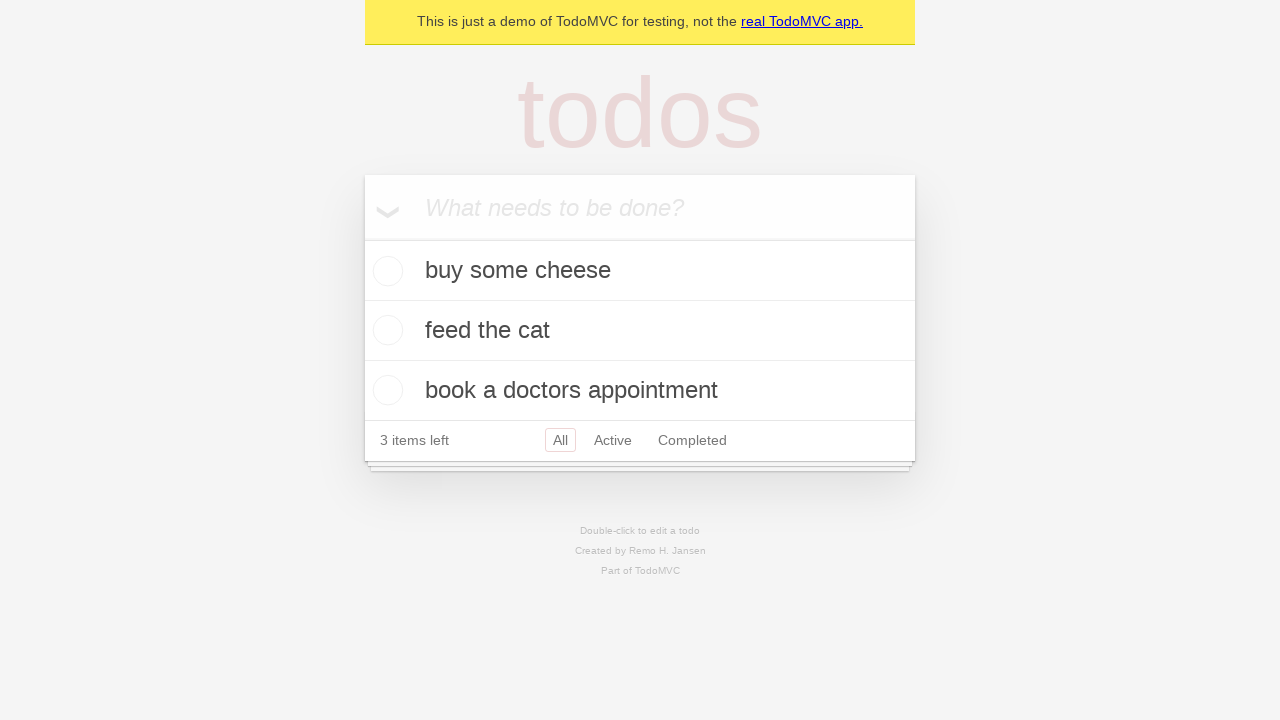

Double-clicked second todo item to enter edit mode at (640, 331) on internal:testid=[data-testid="todo-item"s] >> nth=1
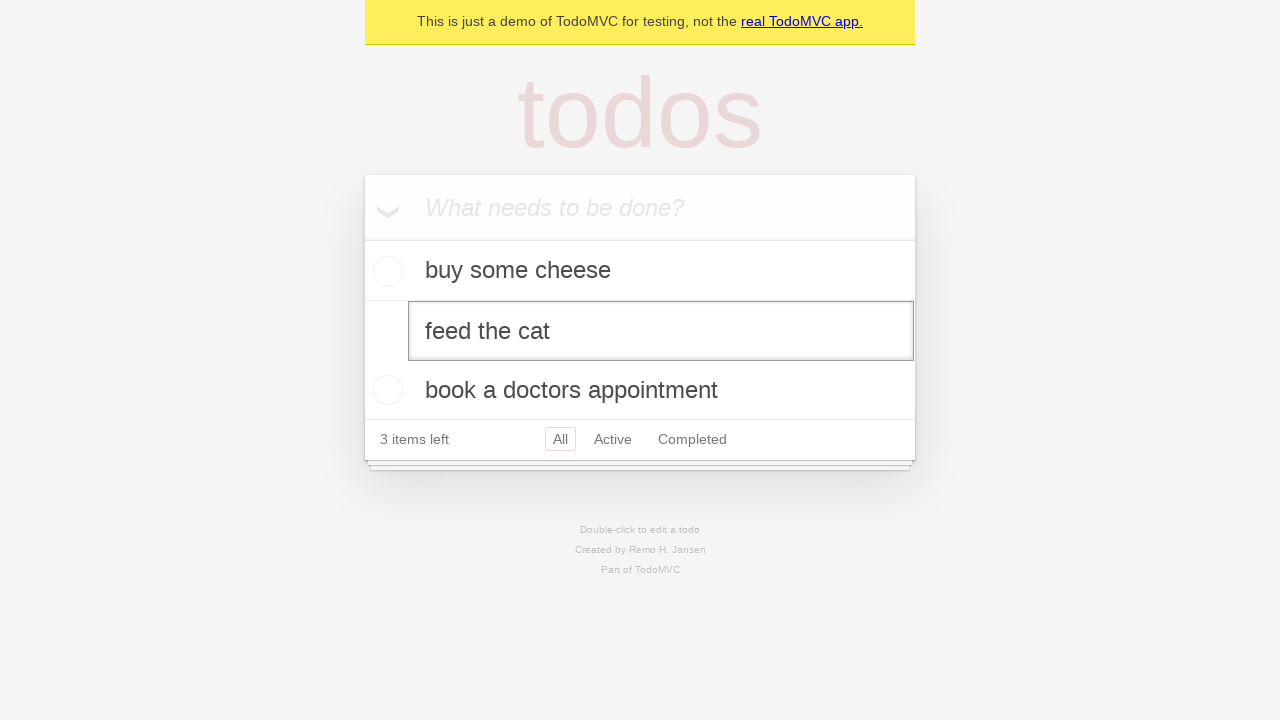

Cleared the edit field to empty string on internal:testid=[data-testid="todo-item"s] >> nth=1 >> internal:role=textbox[nam
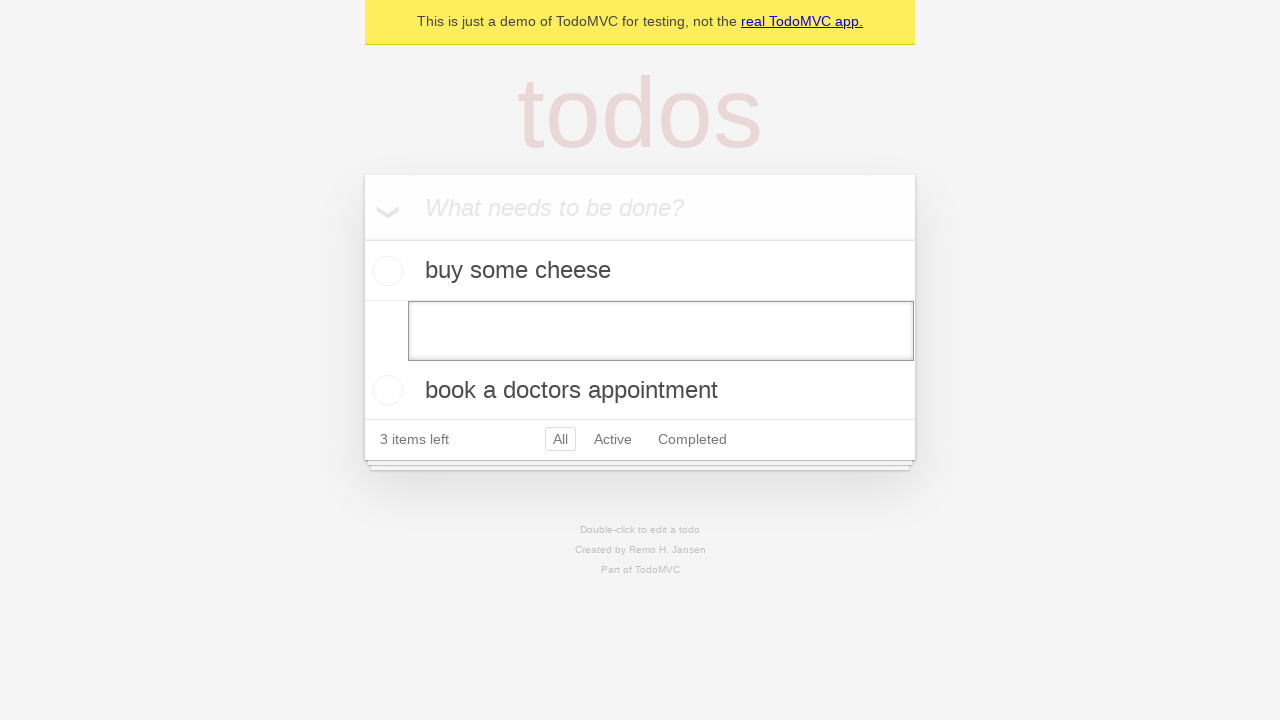

Pressed Enter to confirm removal of todo item with empty text on internal:testid=[data-testid="todo-item"s] >> nth=1 >> internal:role=textbox[nam
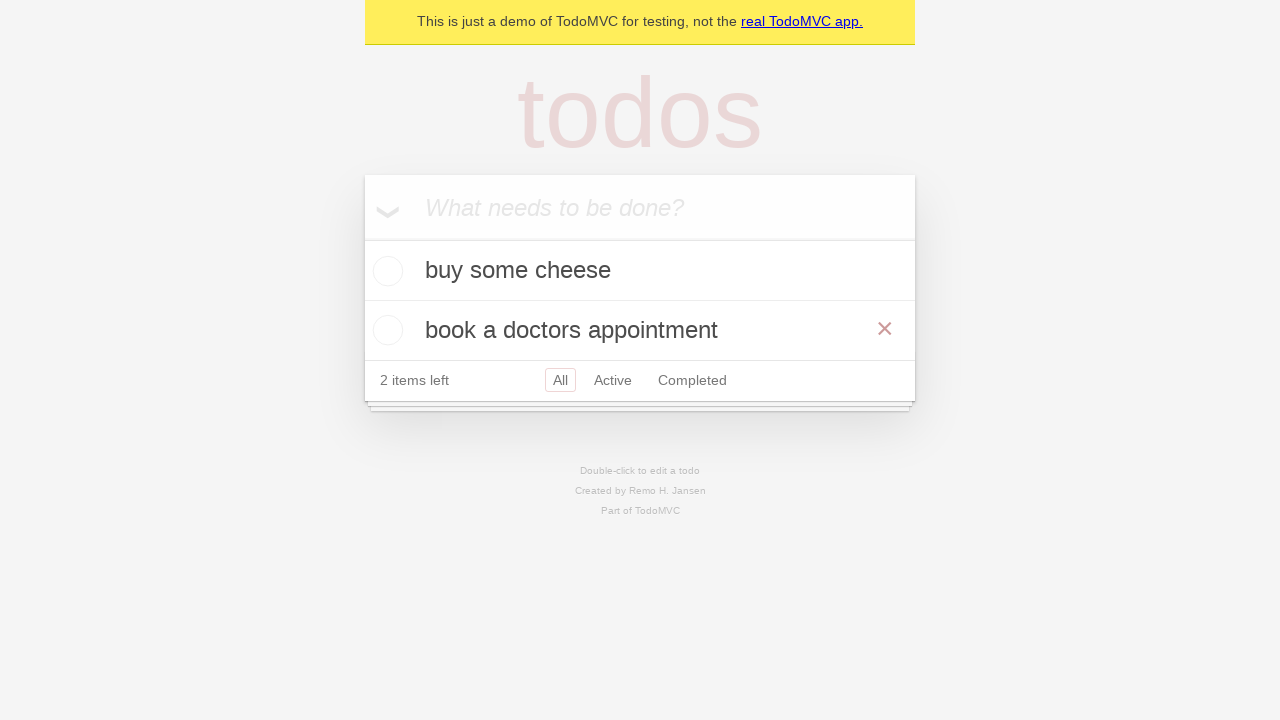

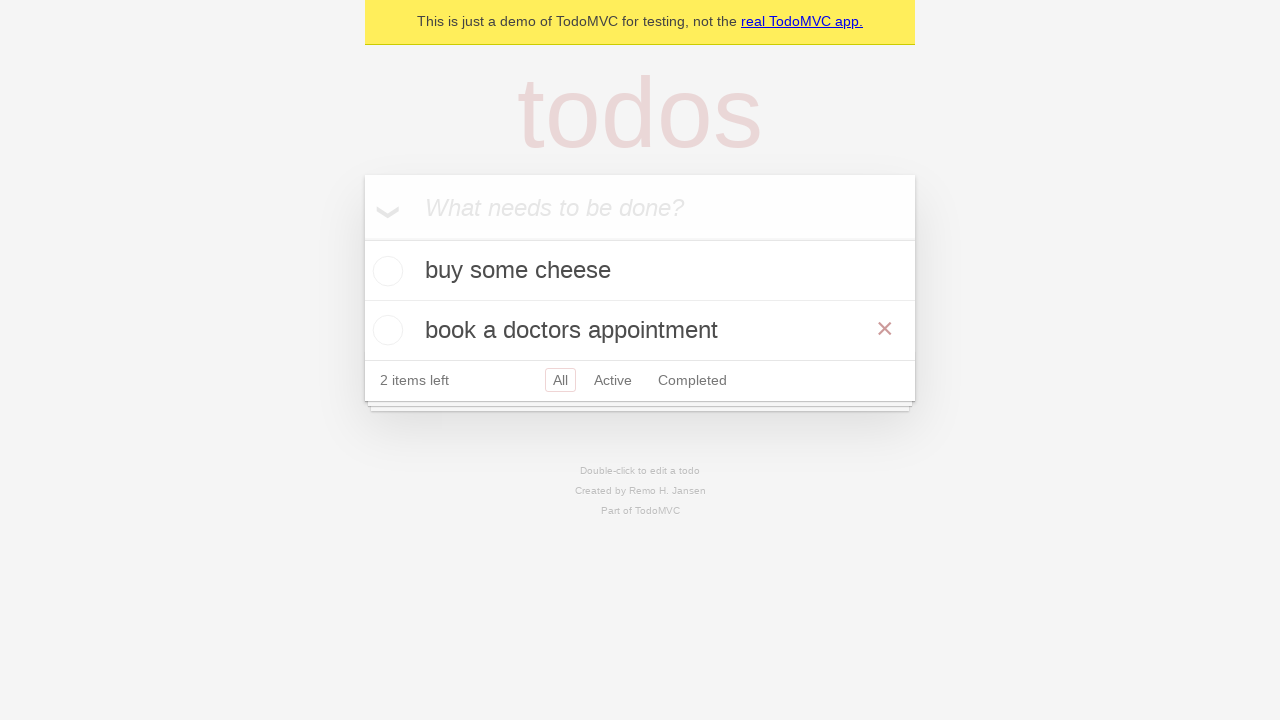